Navigates to SpotWX HRDPS forecast for Hay River location, verifies charts load, then navigates to NAM forecast.

Starting URL: https://spotwx.com/products/grib_index.php?model=hrdps_continental&lat=60.82349&lon=-115.76294&tz=America/Yellowknife&label=ThebachaFPV%20-%20Hay%20River

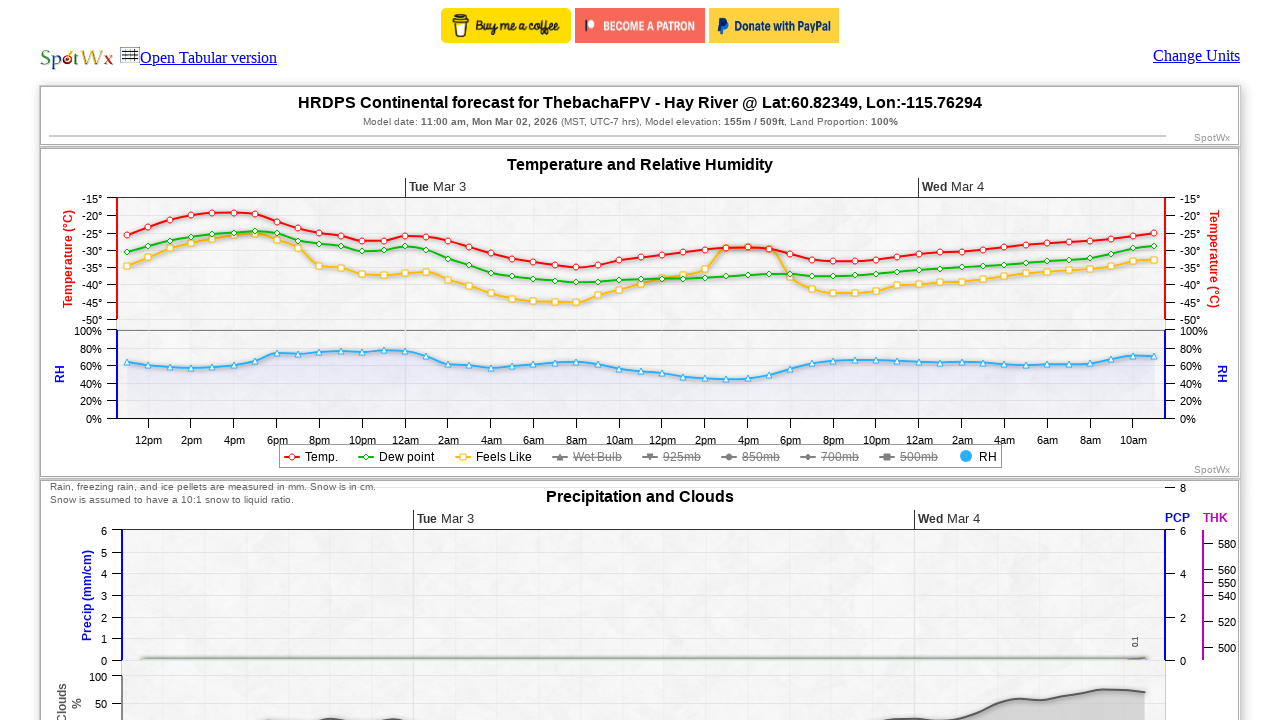

Waited for page to fully load (networkidle)
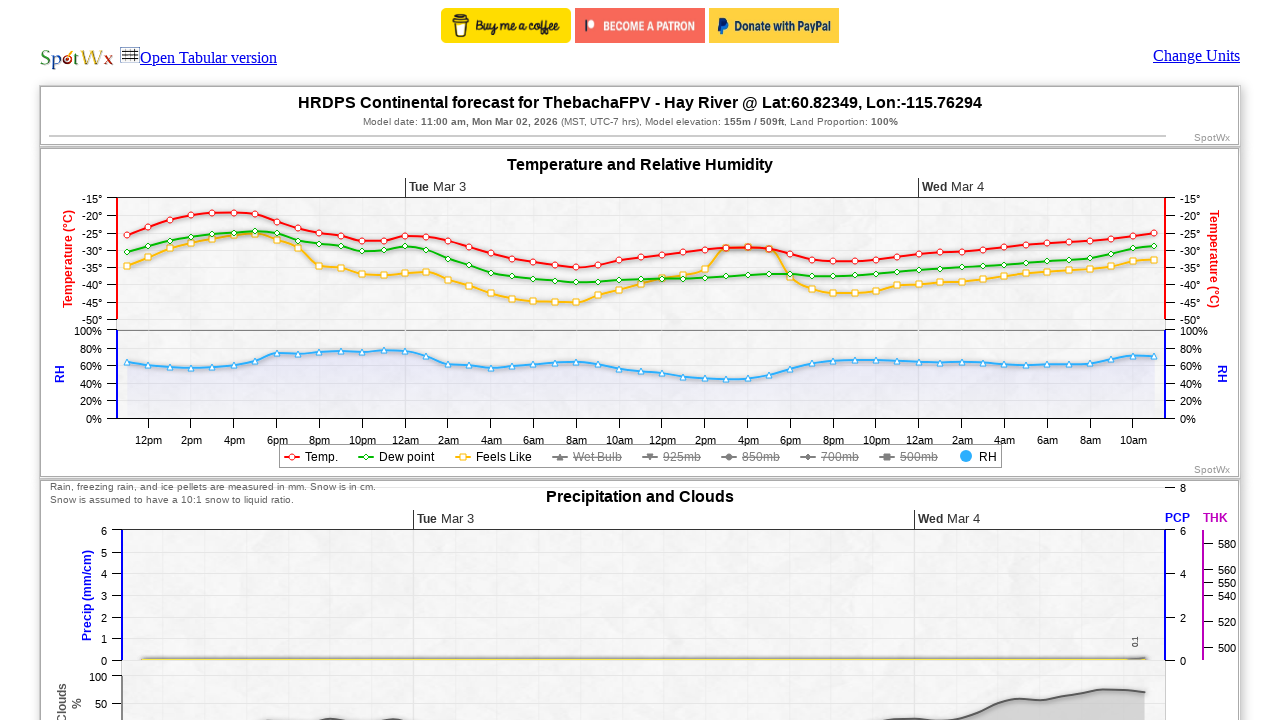

HRDPS Continental forecast chart appeared
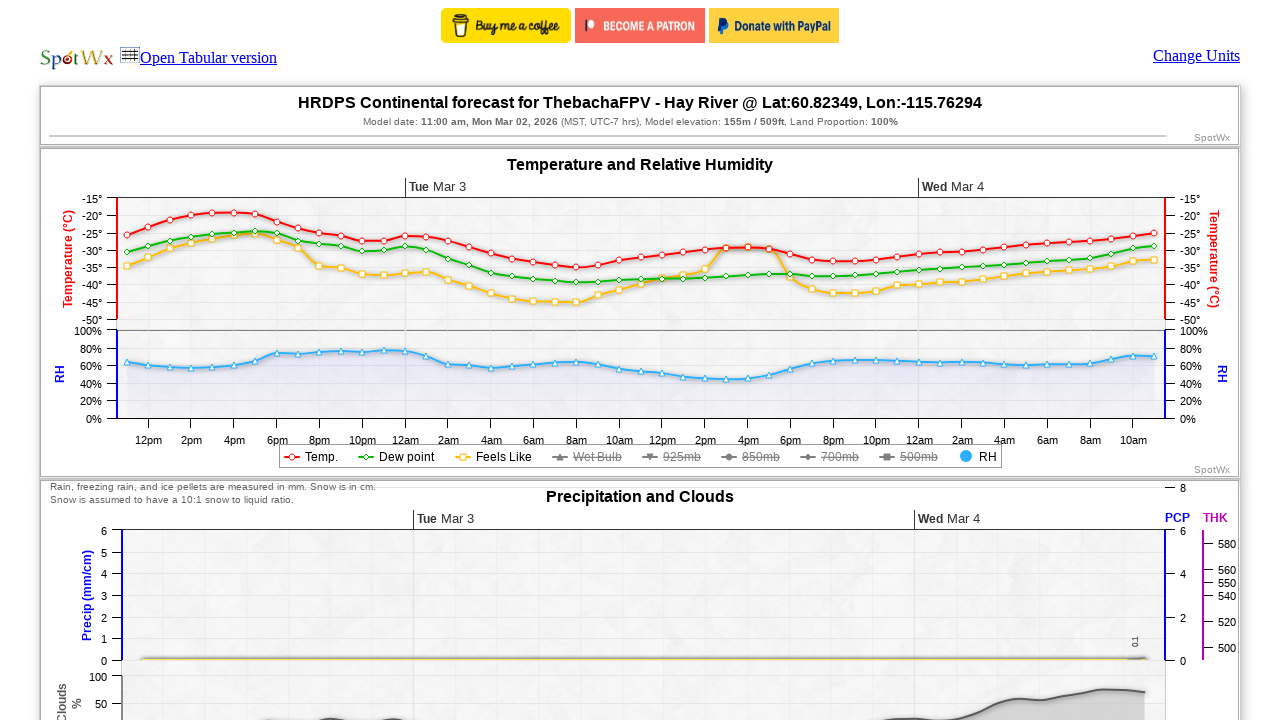

Title container is visible
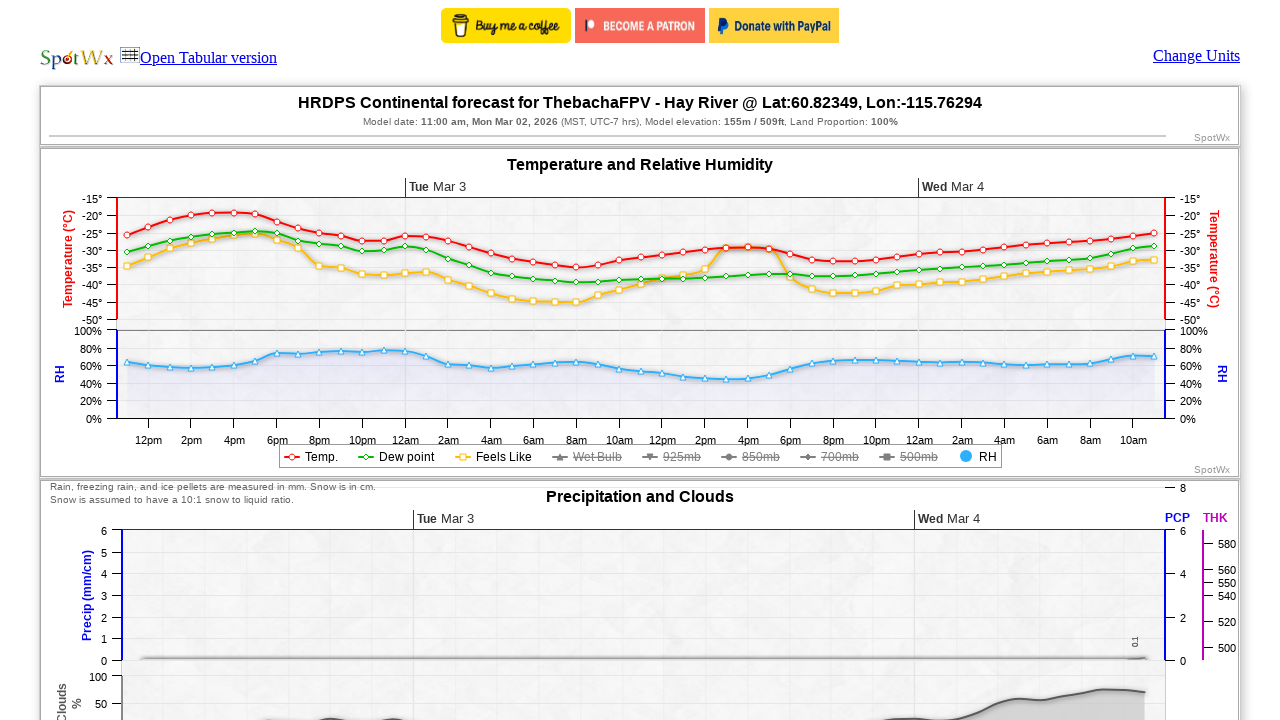

Temperature container is visible
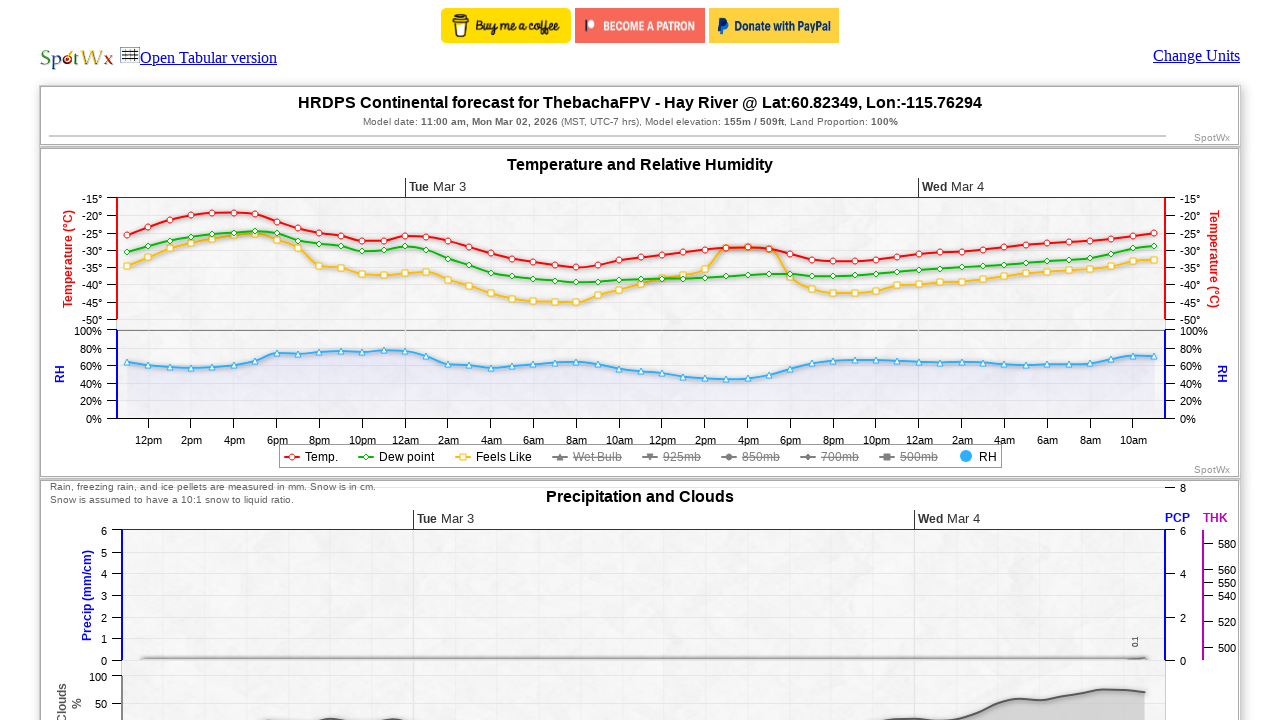

Precipitation container is visible
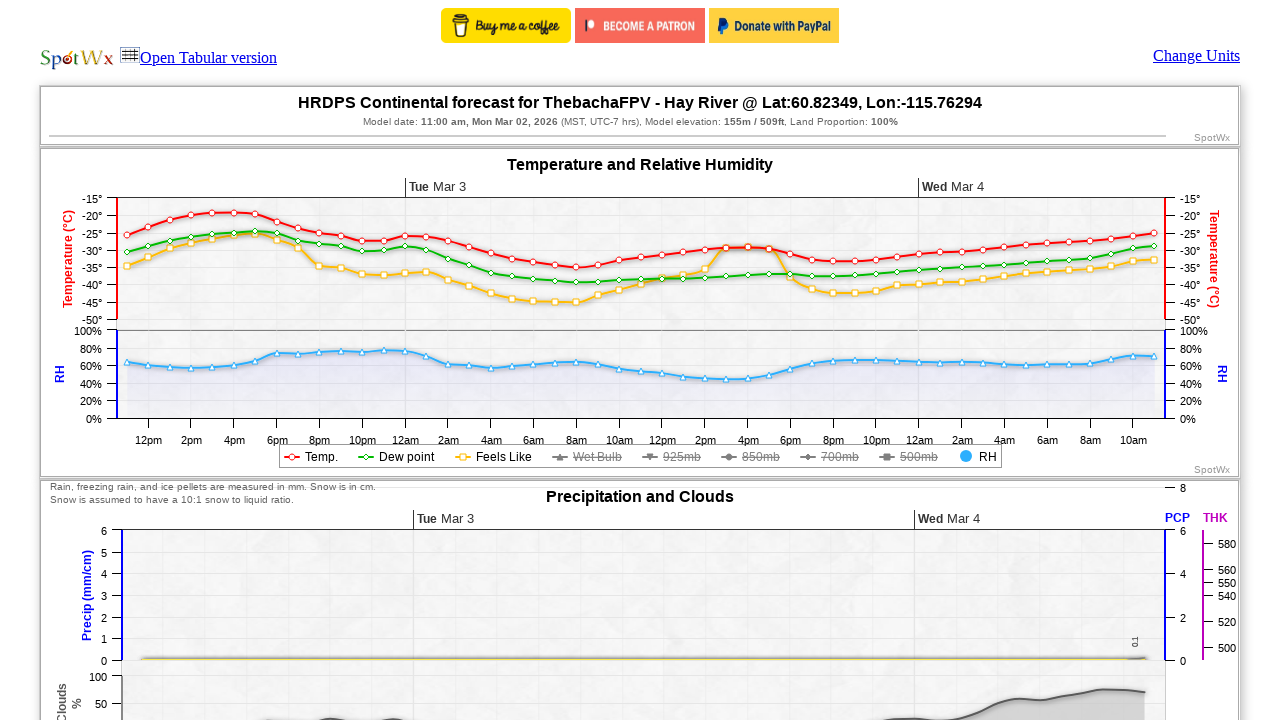

Wind container is visible
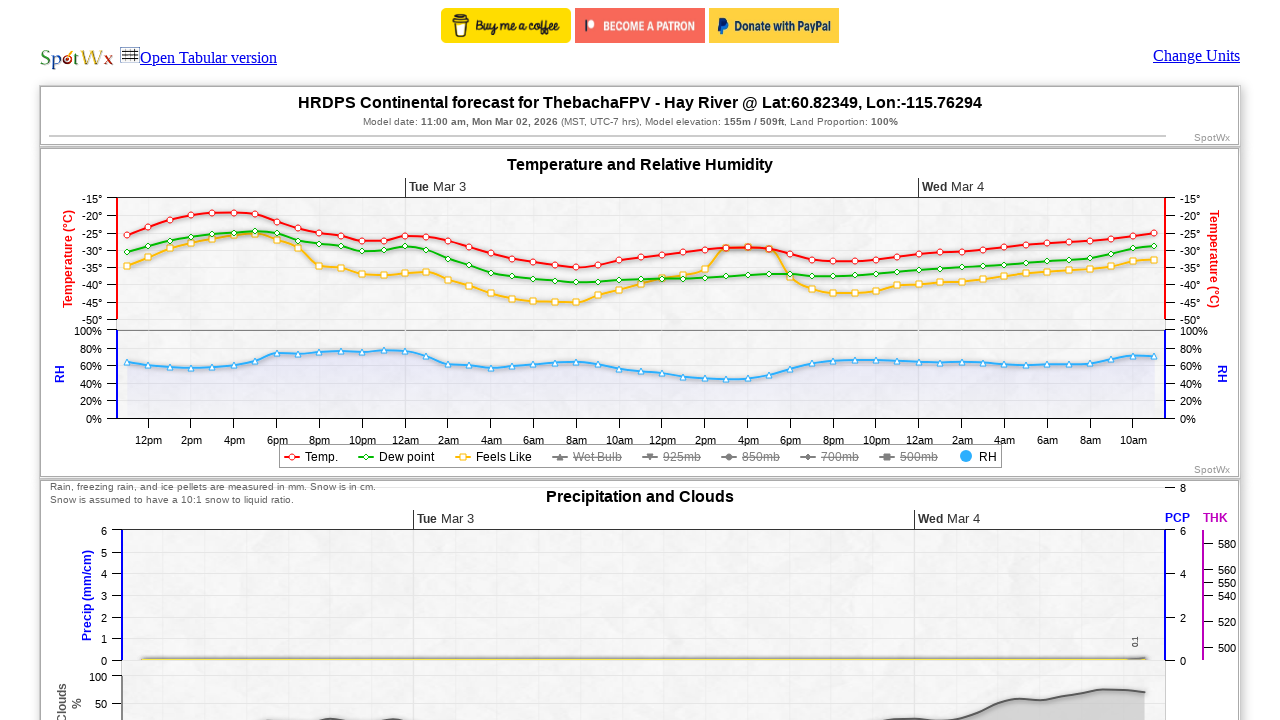

Low-level wind container is visible
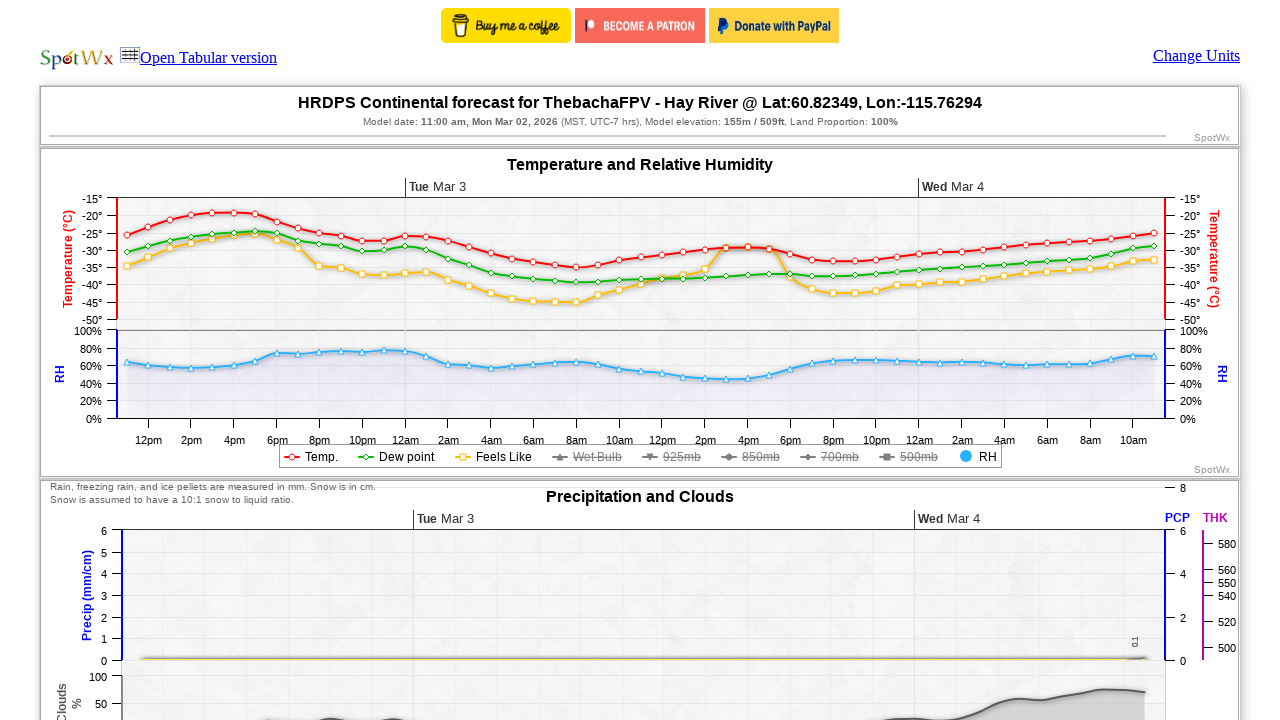

Navigated to NAM forecast page for Fort Smith
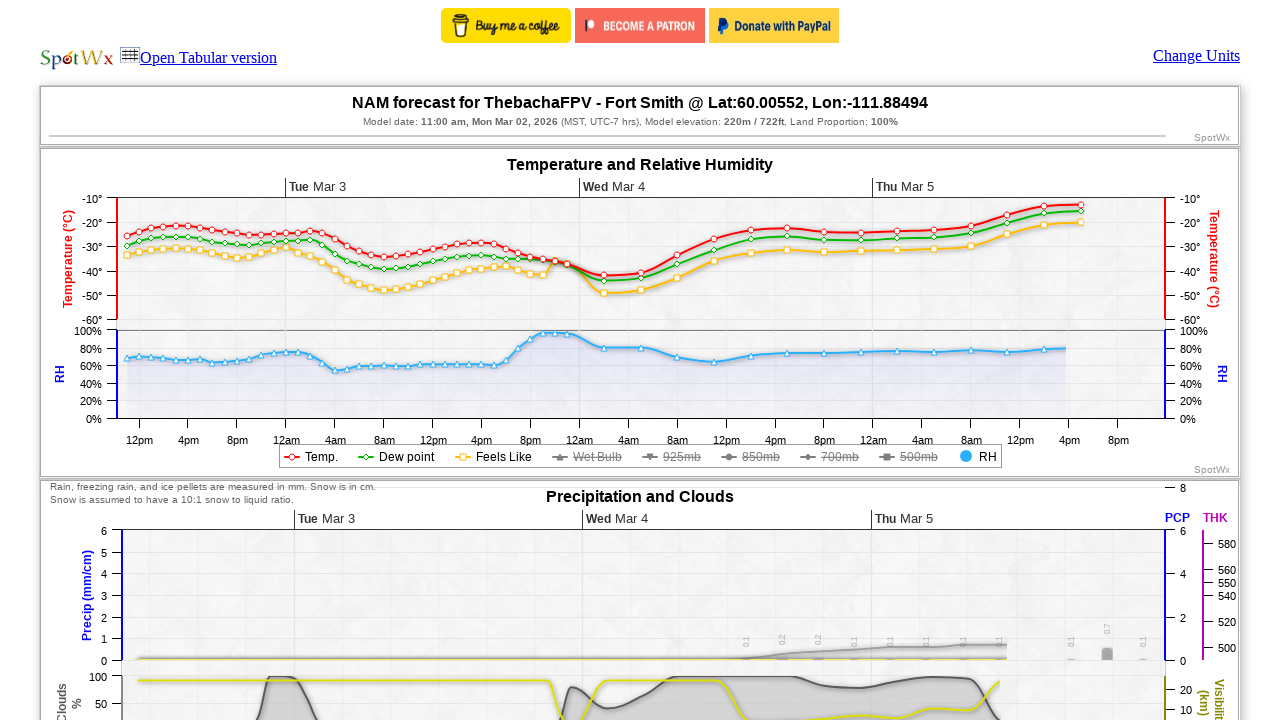

NAM forecast page fully loaded (networkidle)
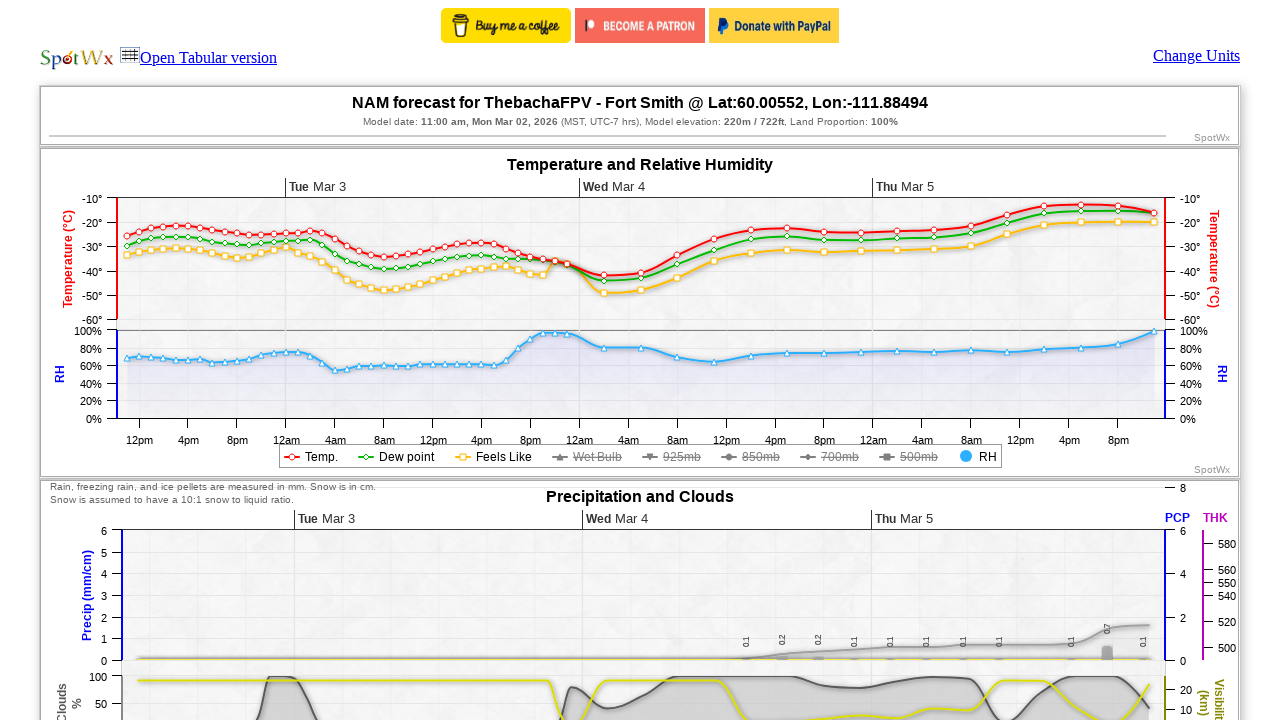

NAM forecast chart appeared
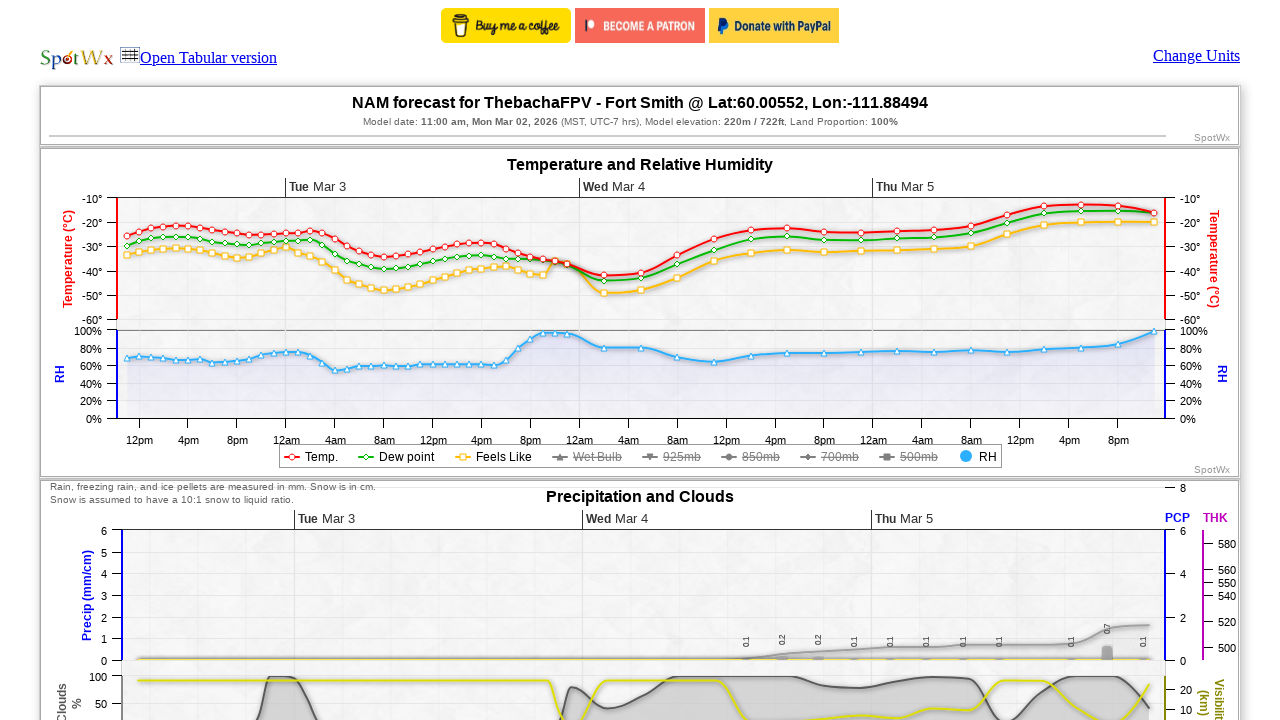

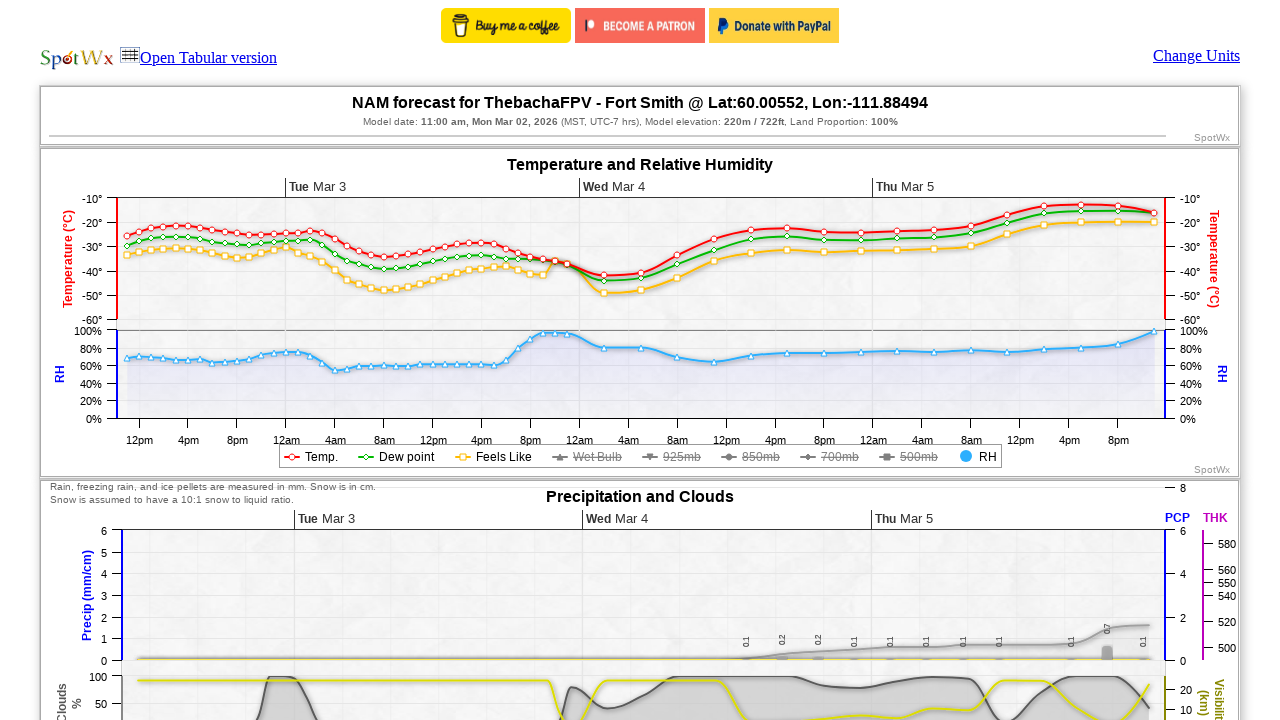